Opens a new tab, switches to it, verifies content, and switches back

Starting URL: https://demoqa.com/browser-windows

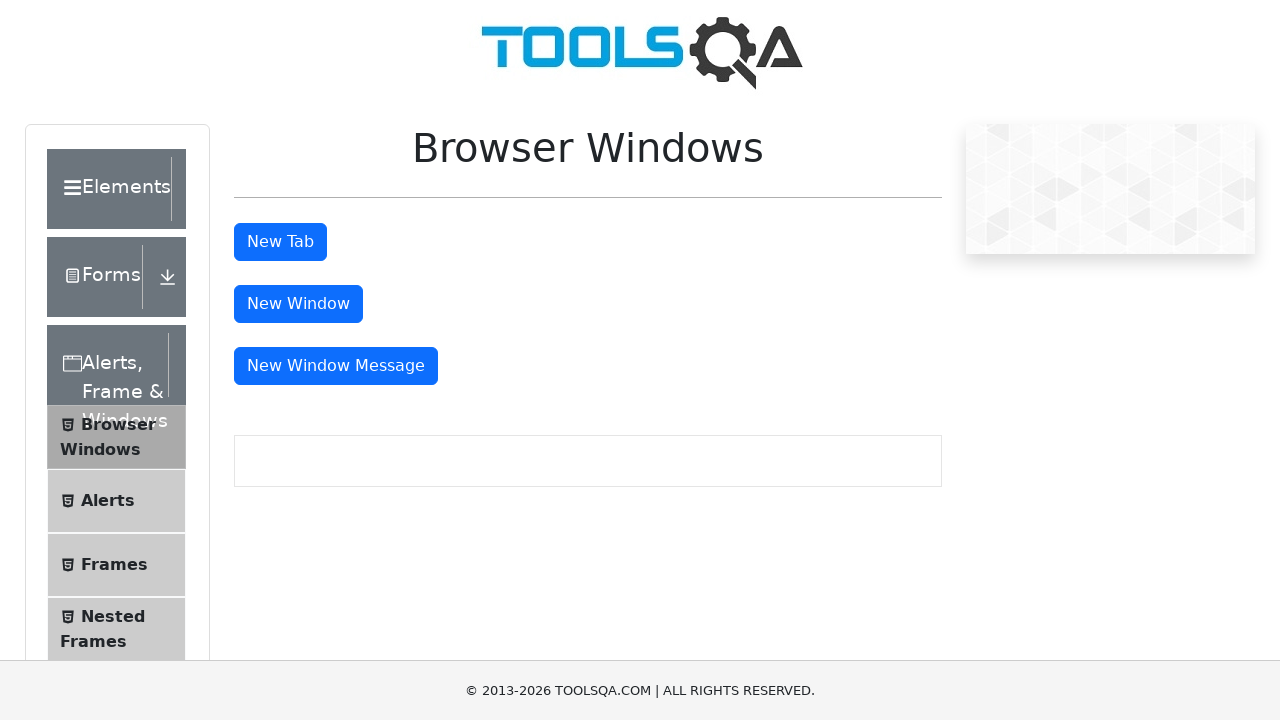

Clicked button to open new tab at (280, 242) on #tabButton
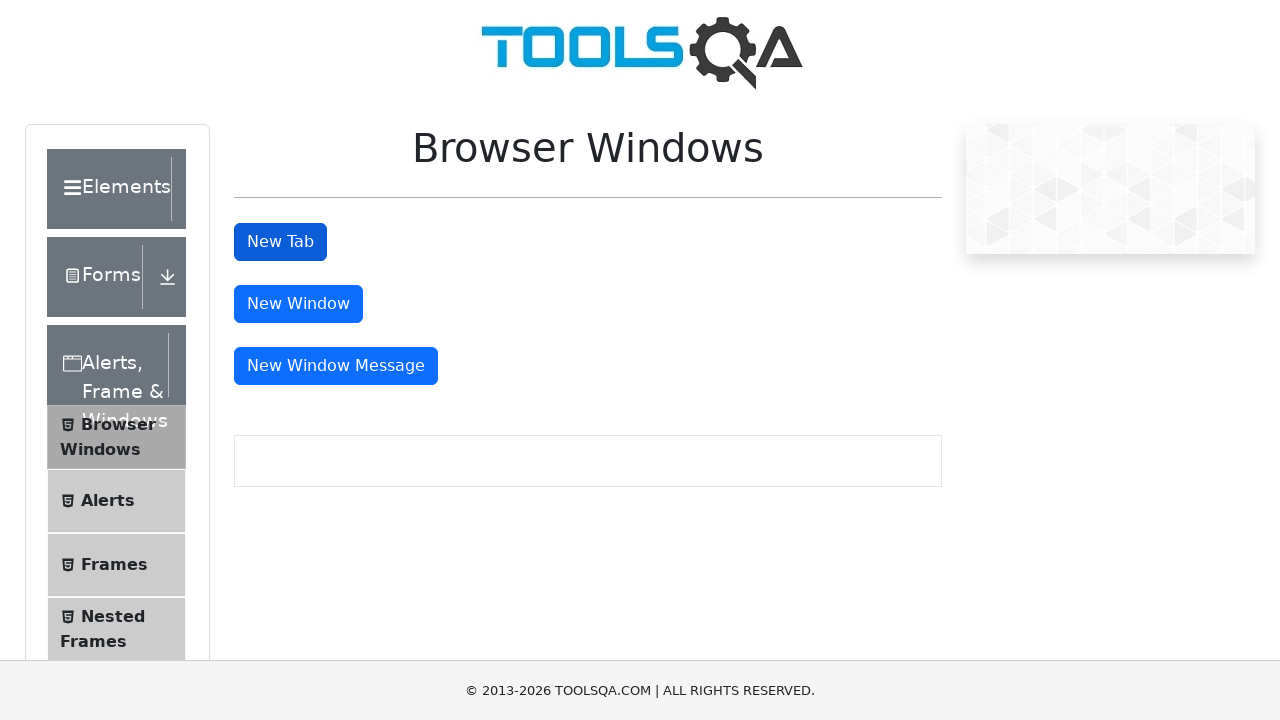

New tab opened and captured
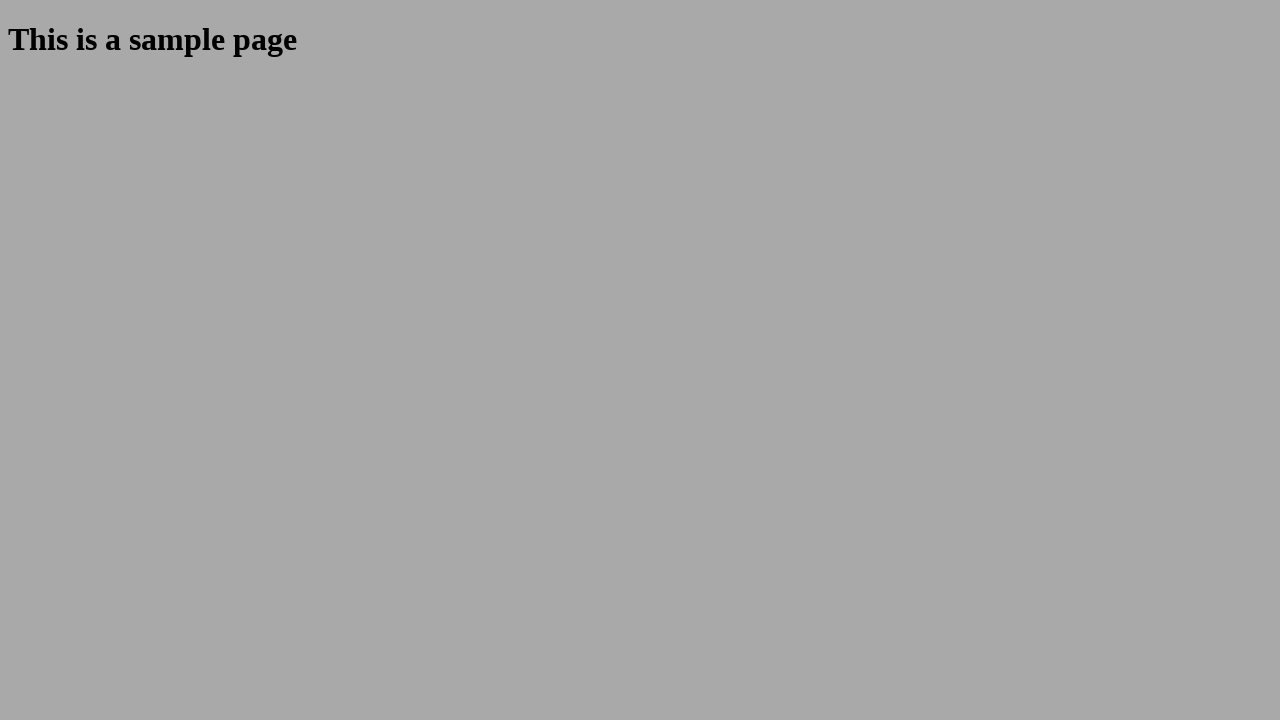

Retrieved heading text from new tab: 'This is a sample page'
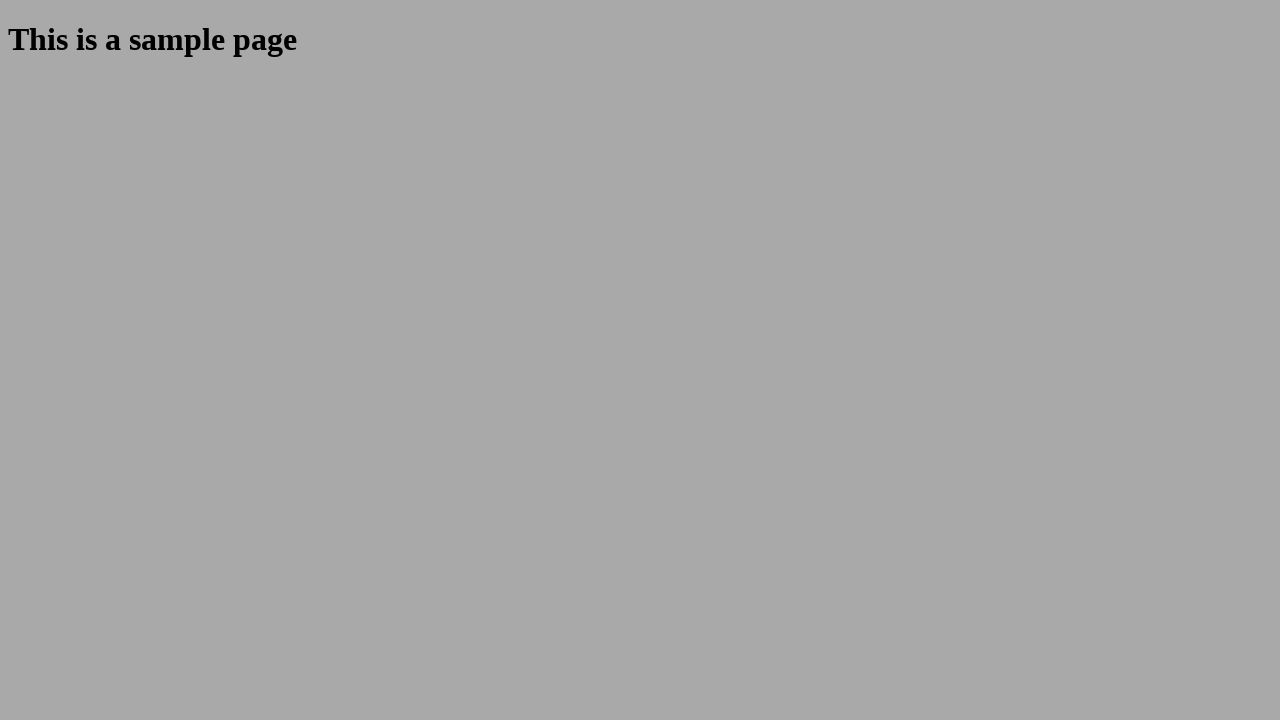

Verified heading text matches expected content
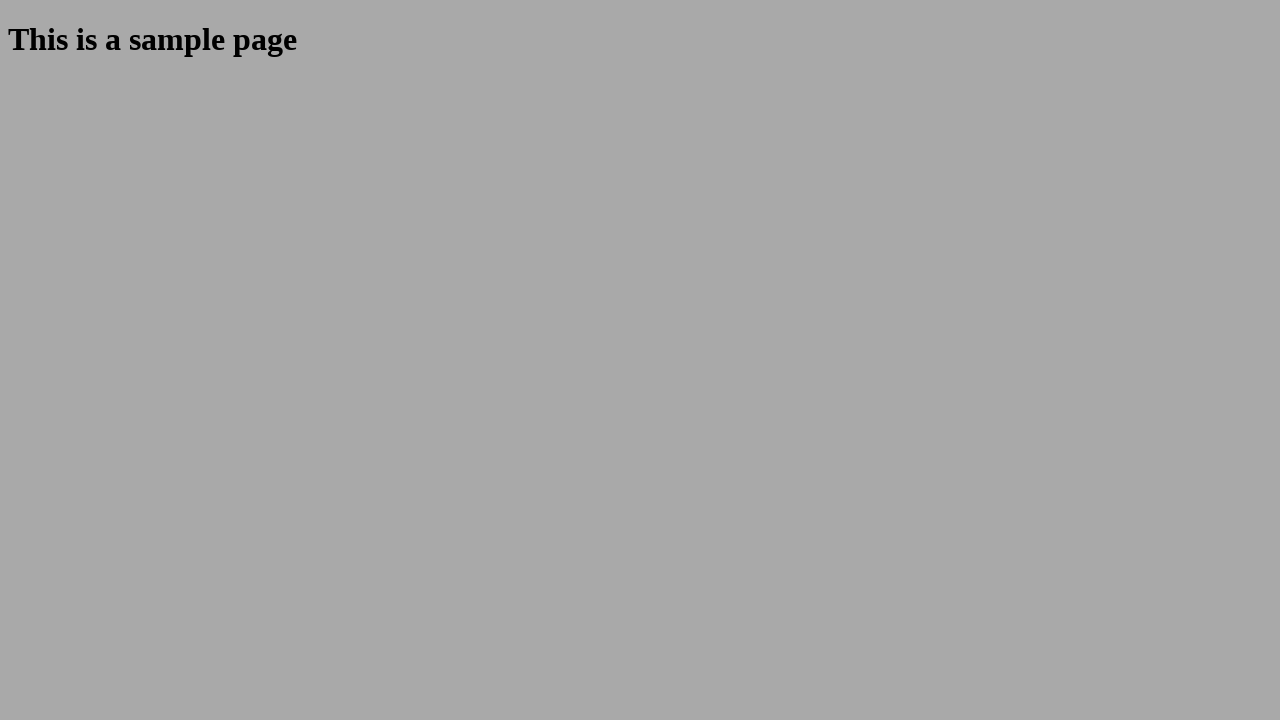

Closed the new tab and switched back to original tab
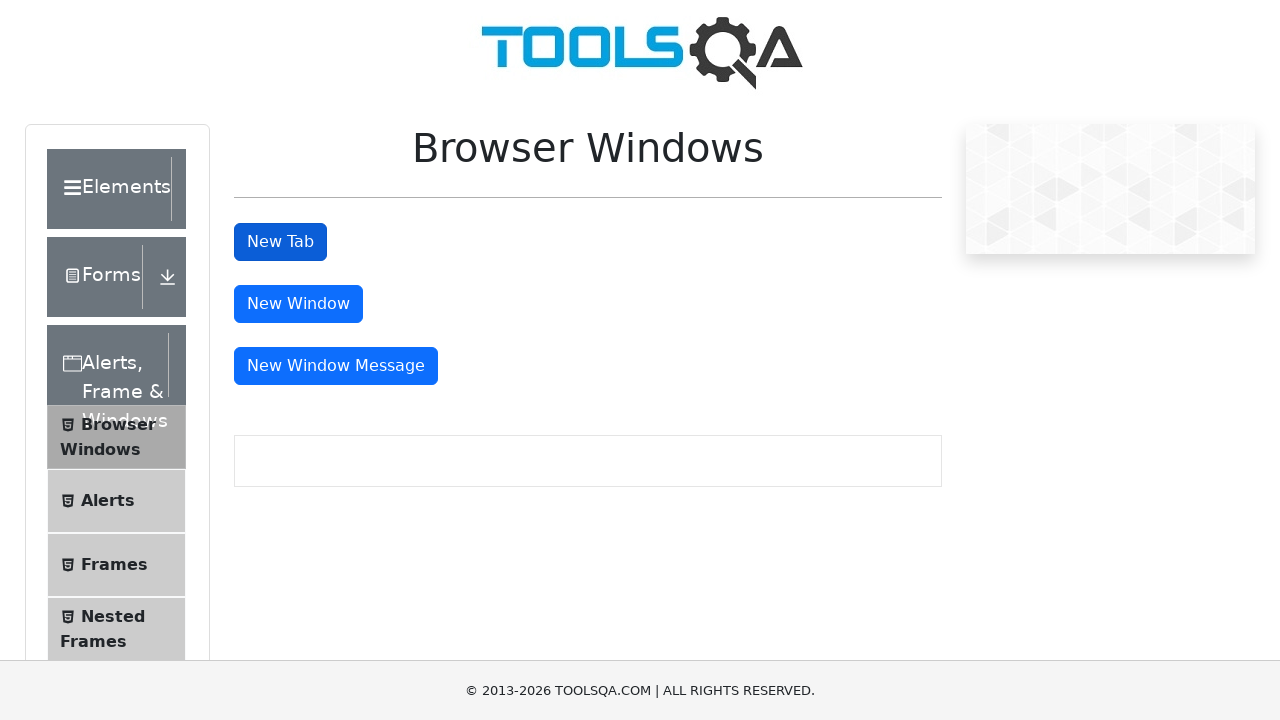

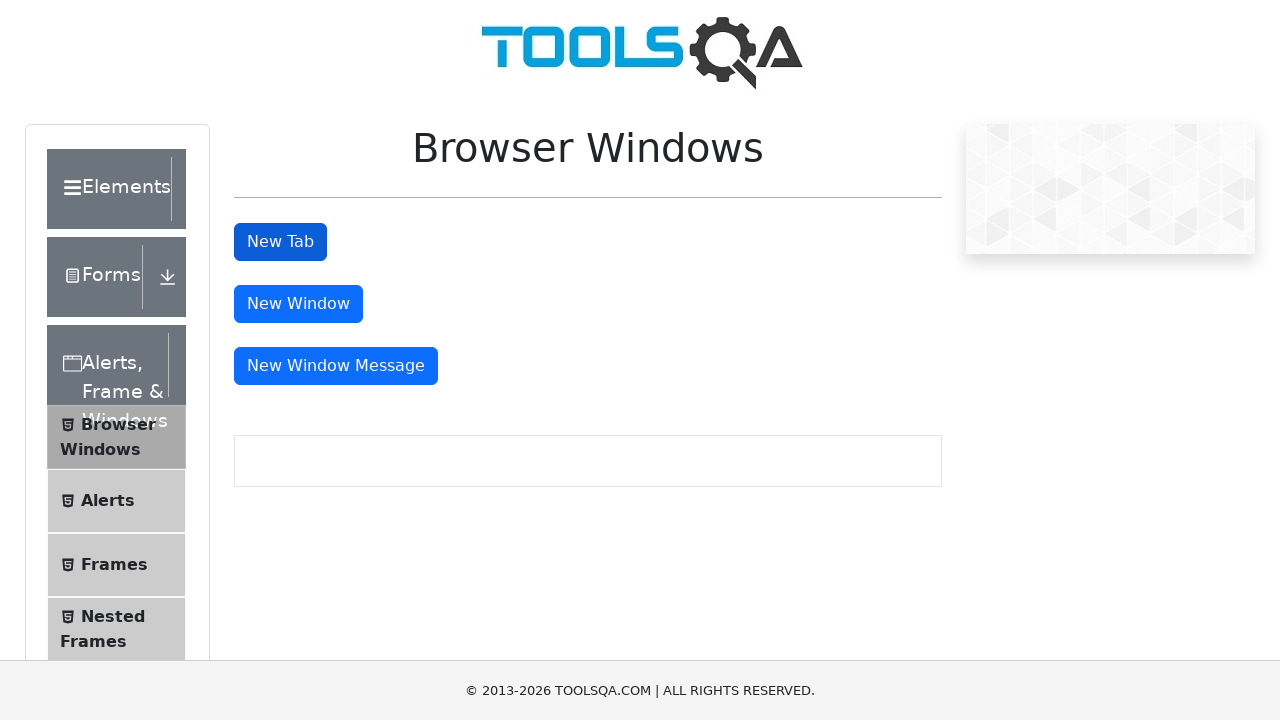